Opens a new tab, switches to it, and then switches back

Starting URL: https://demoqa.com/browser-windows

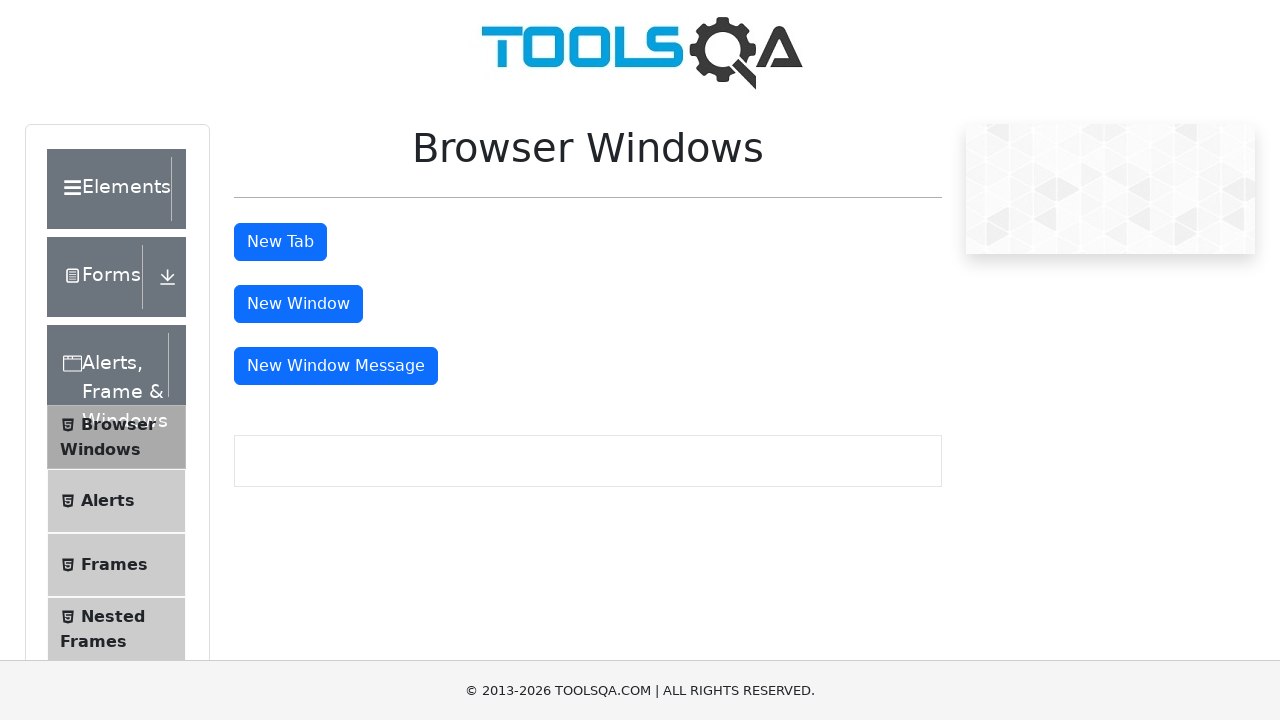

Clicked 'New Tab' button to open a new tab at (280, 242) on #tabButton
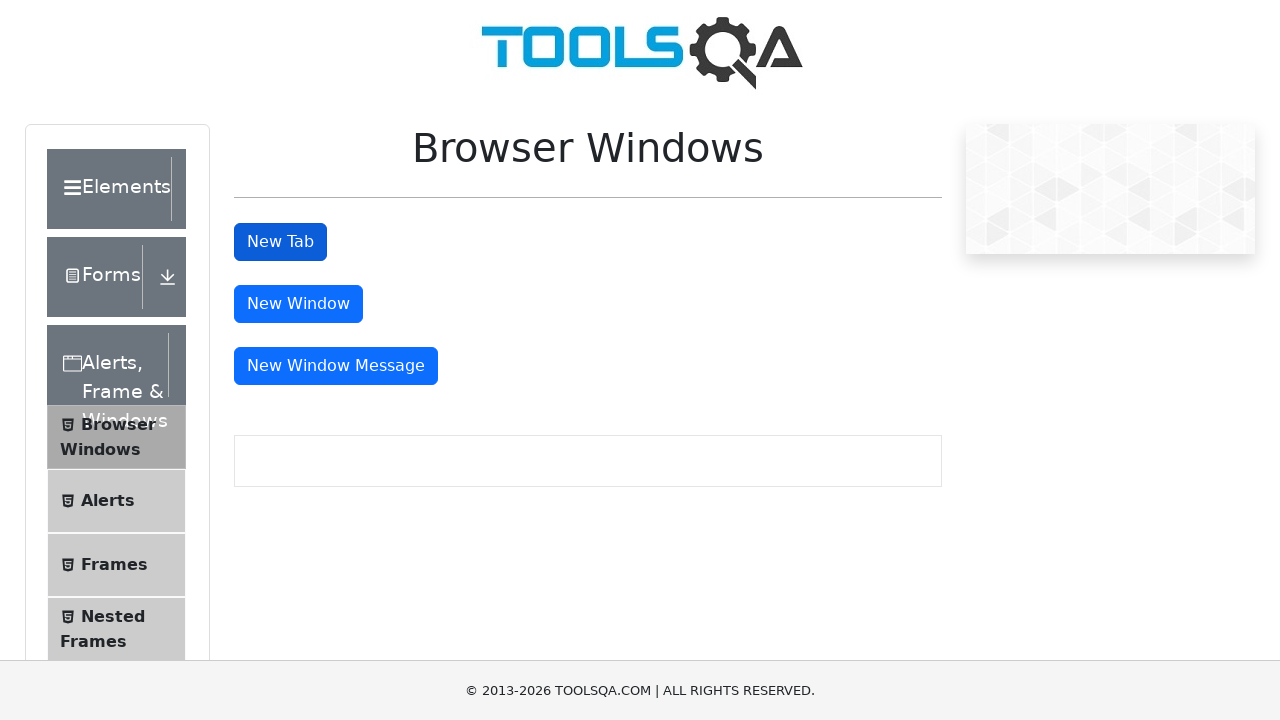

New tab opened and captured
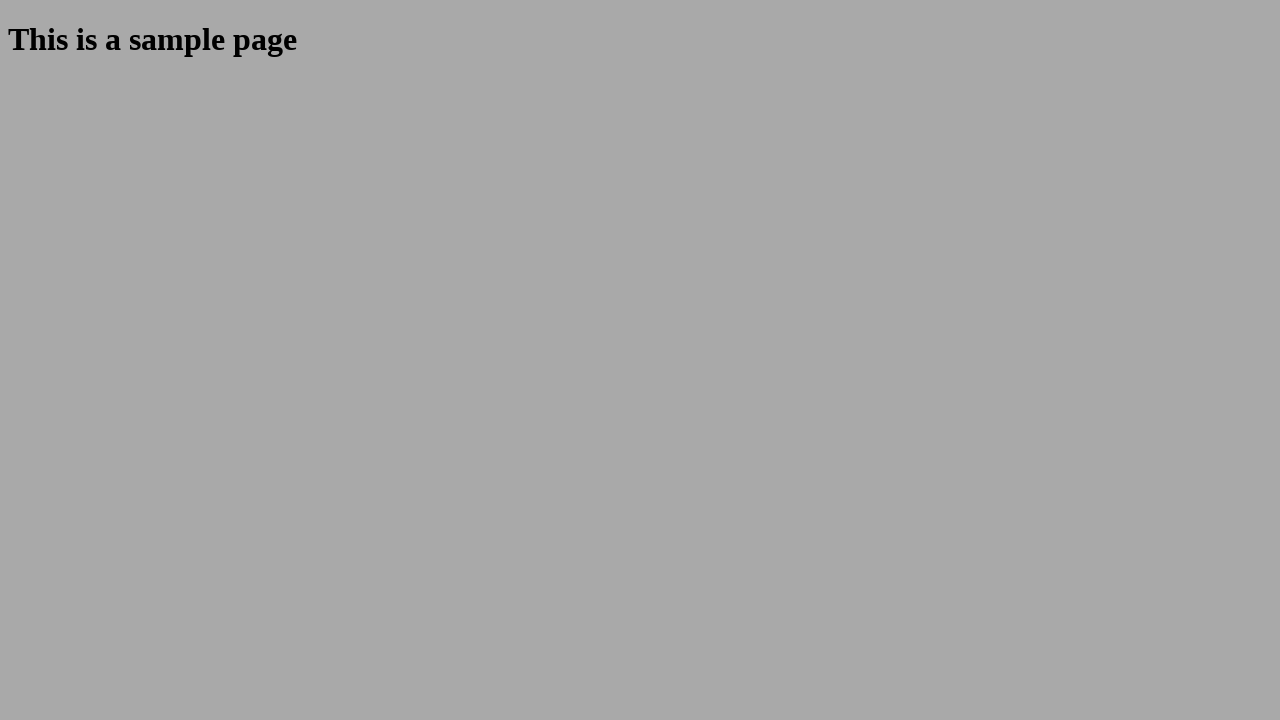

Retrieved heading text from new tab
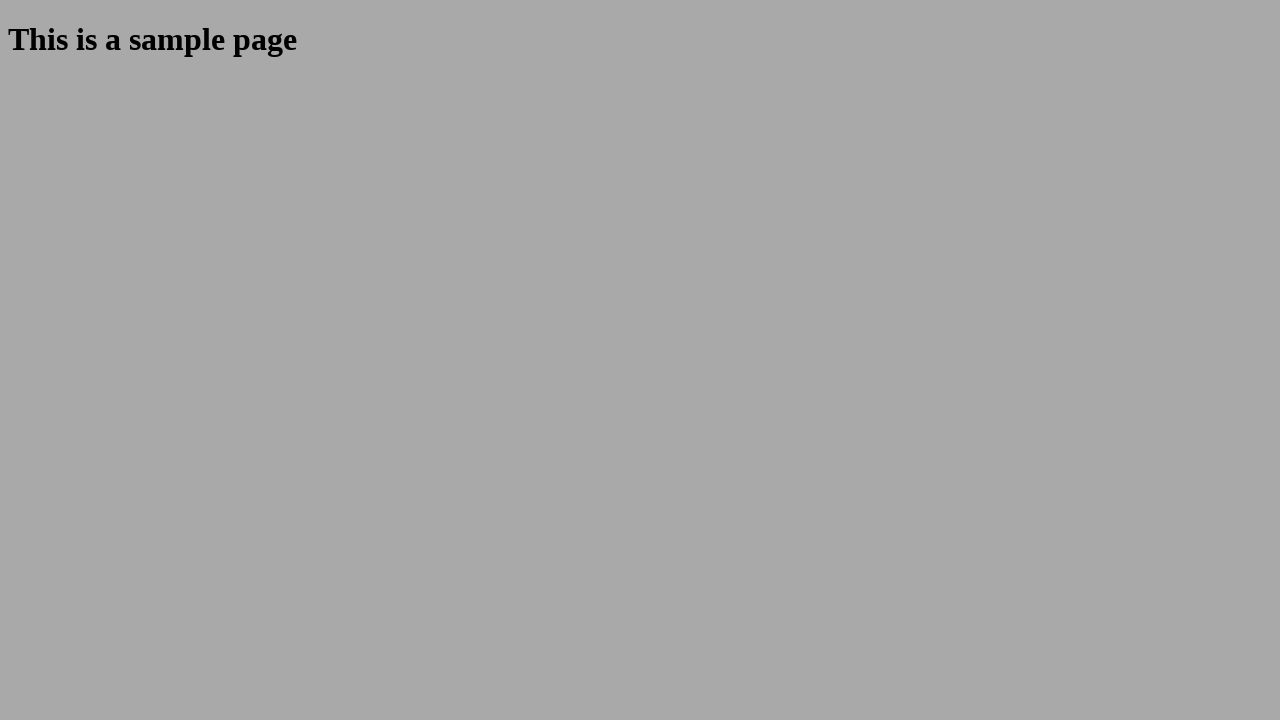

Closed the new tab and switched back to original tab
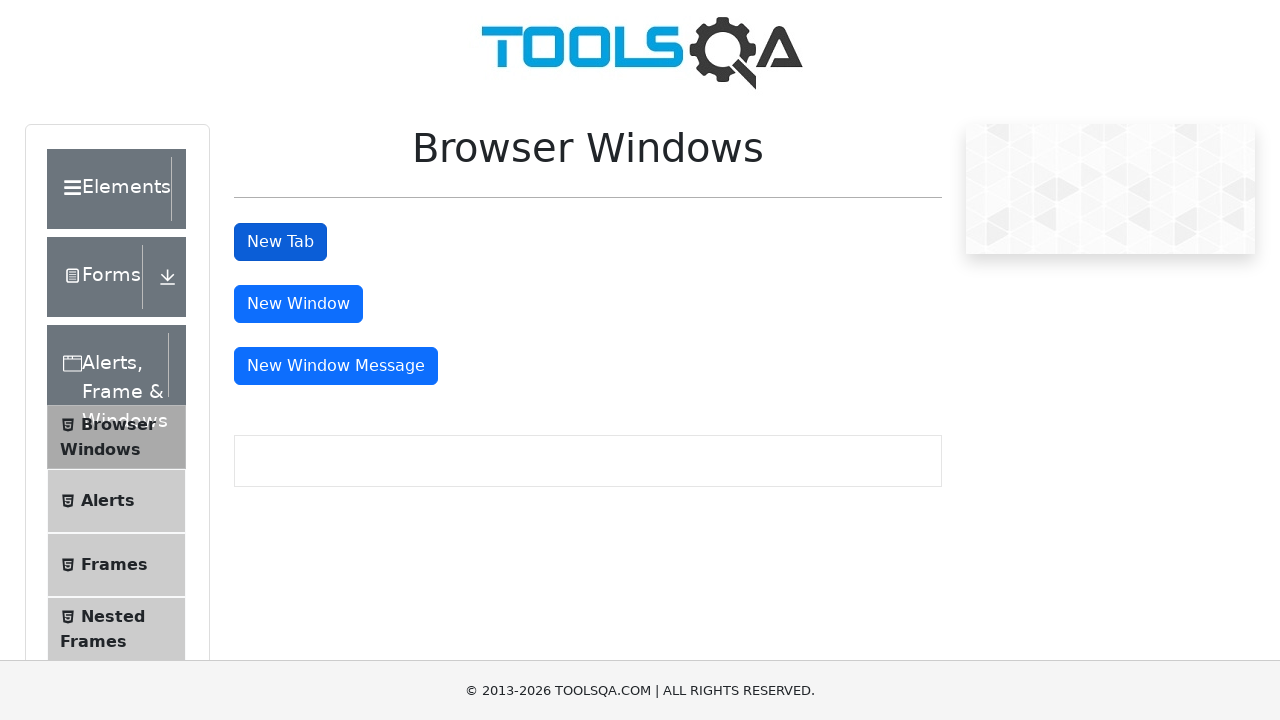

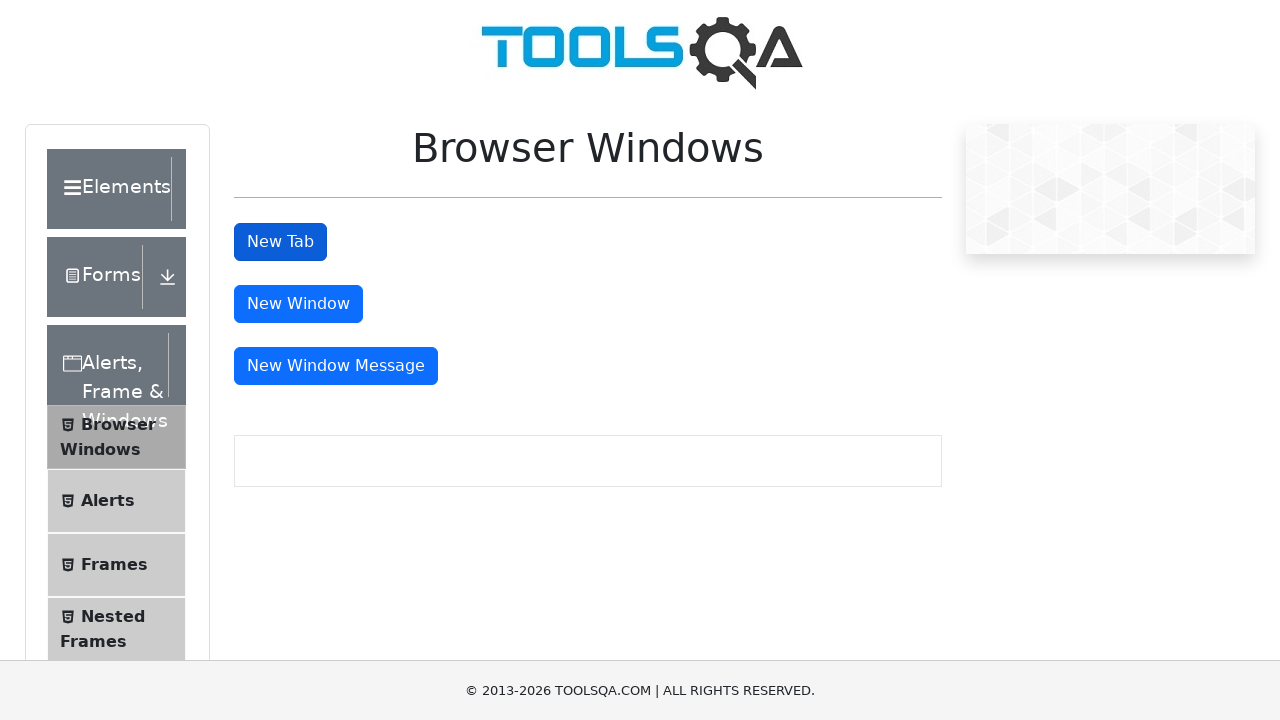